Tests JavaScript prompt alert functionality by clicking a button to trigger a prompt, entering a name, accepting the alert, and verifying the result message displays the entered name.

Starting URL: https://testcenter.techproeducation.com/index.php?page=javascript-alerts

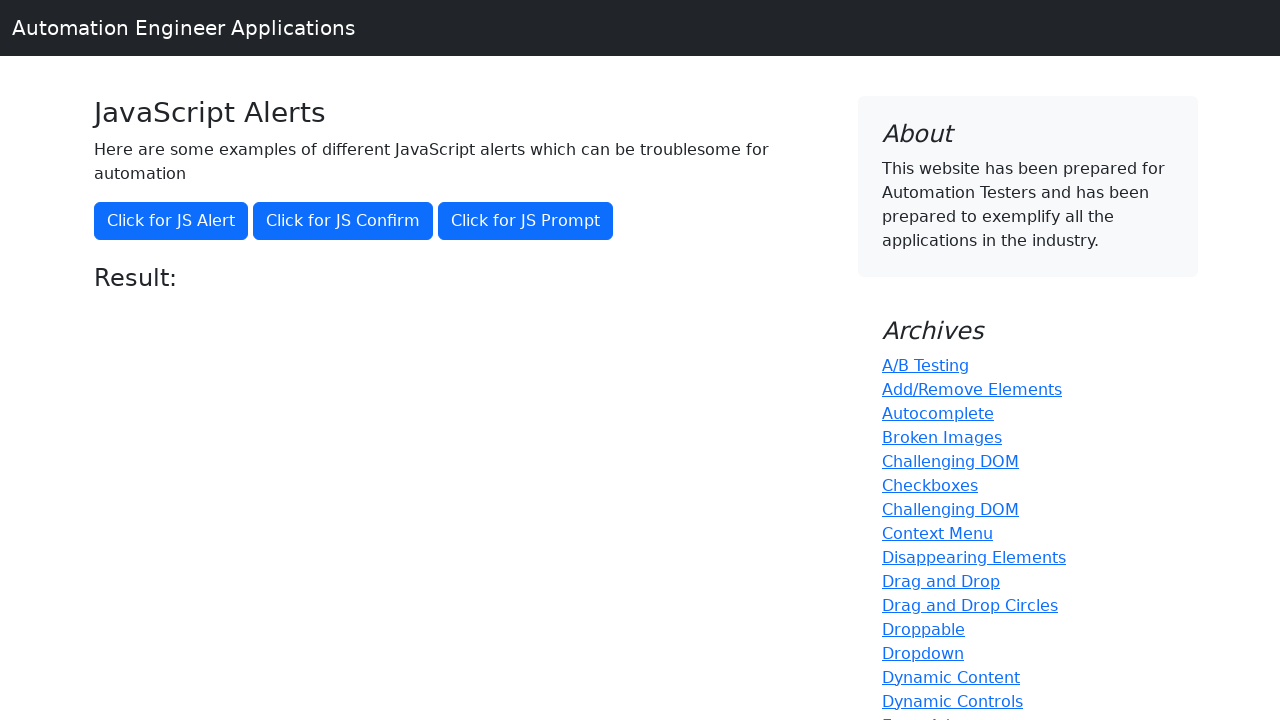

Clicked JS Prompt button to trigger dialog at (526, 221) on button[onclick='jsPrompt()']
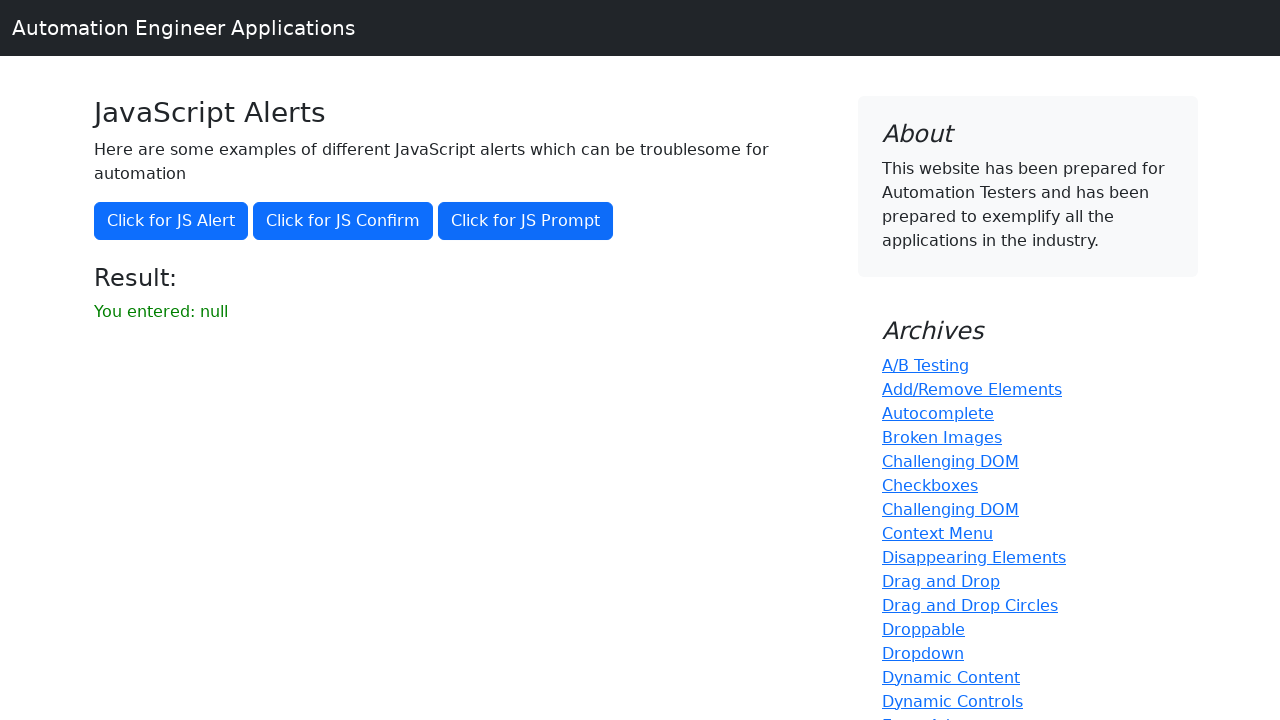

Registered dialog handler to accept prompt with 'Mehmet Yilmaz'
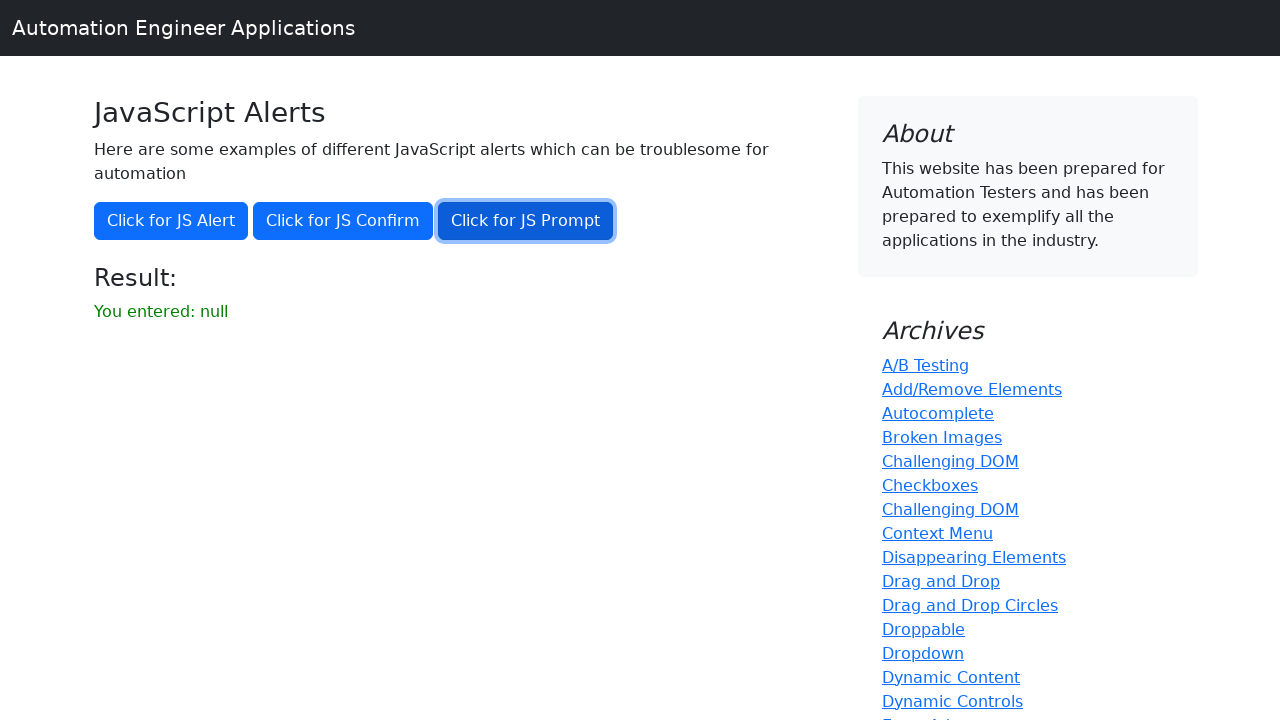

Registered one-time dialog handler
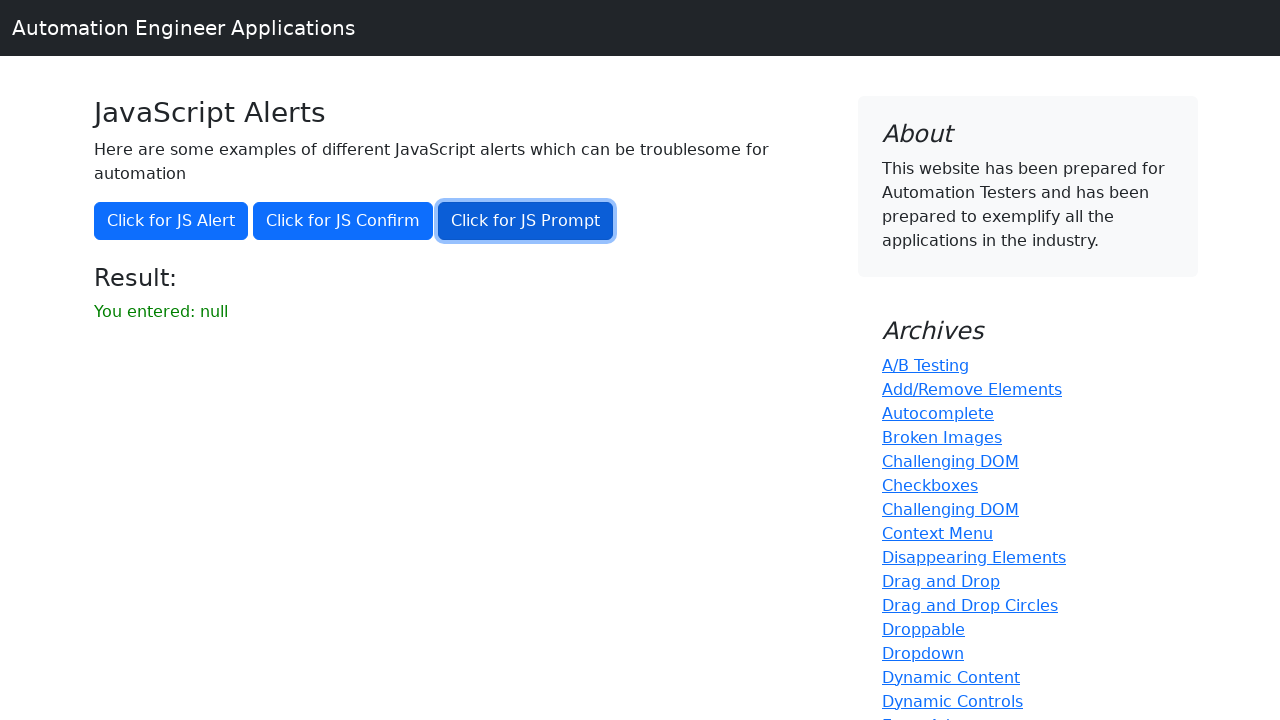

Clicked JS Prompt button again to trigger dialog with handler at (526, 221) on button[onclick='jsPrompt()']
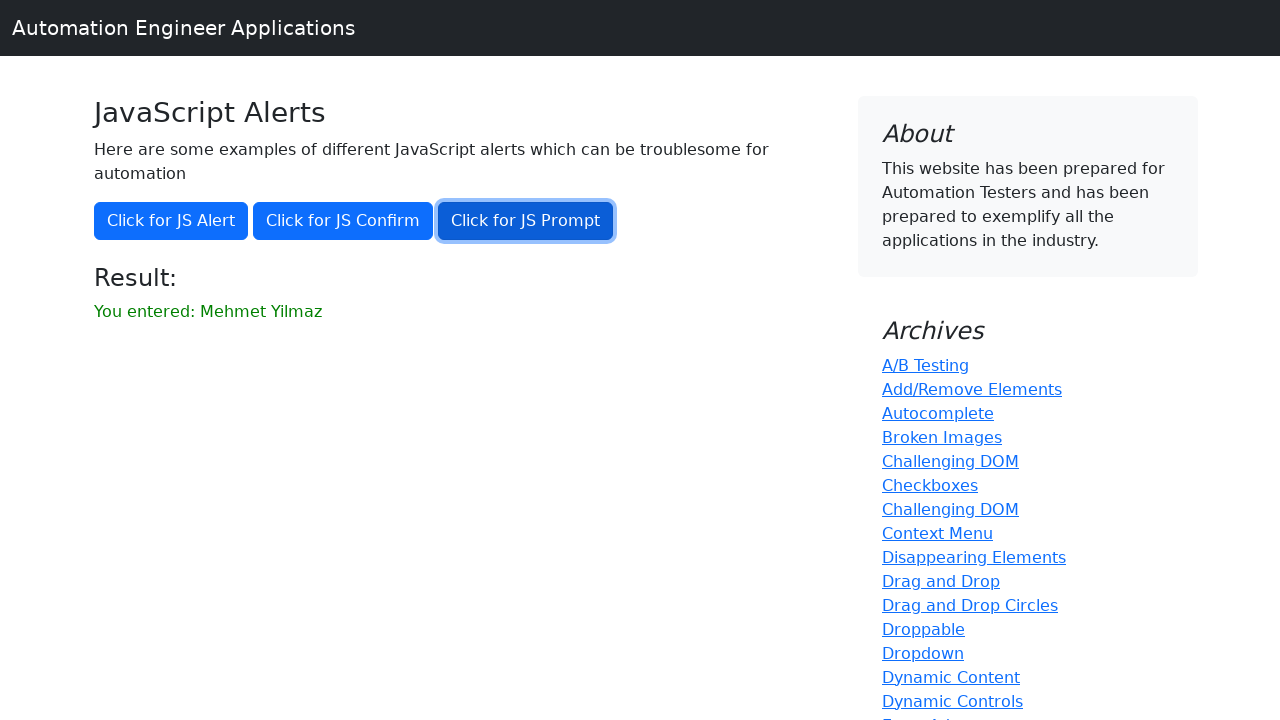

Result element appeared on page after prompt acceptance
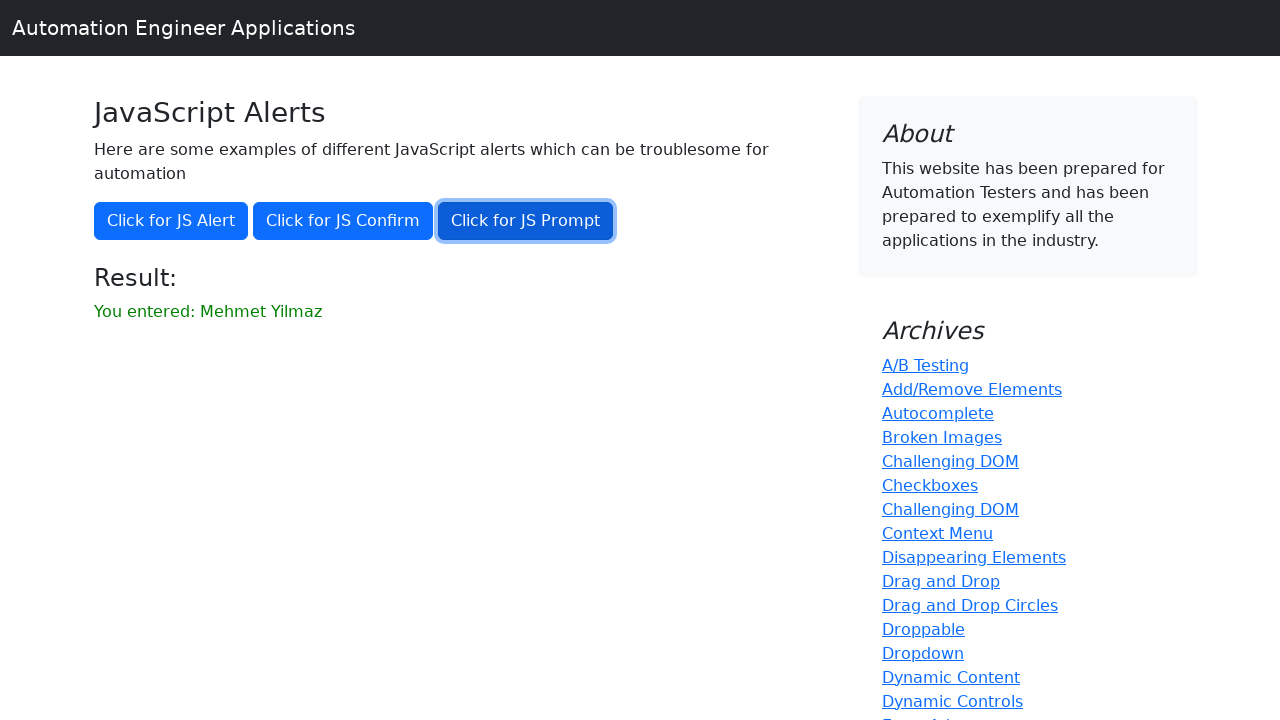

Retrieved result text content
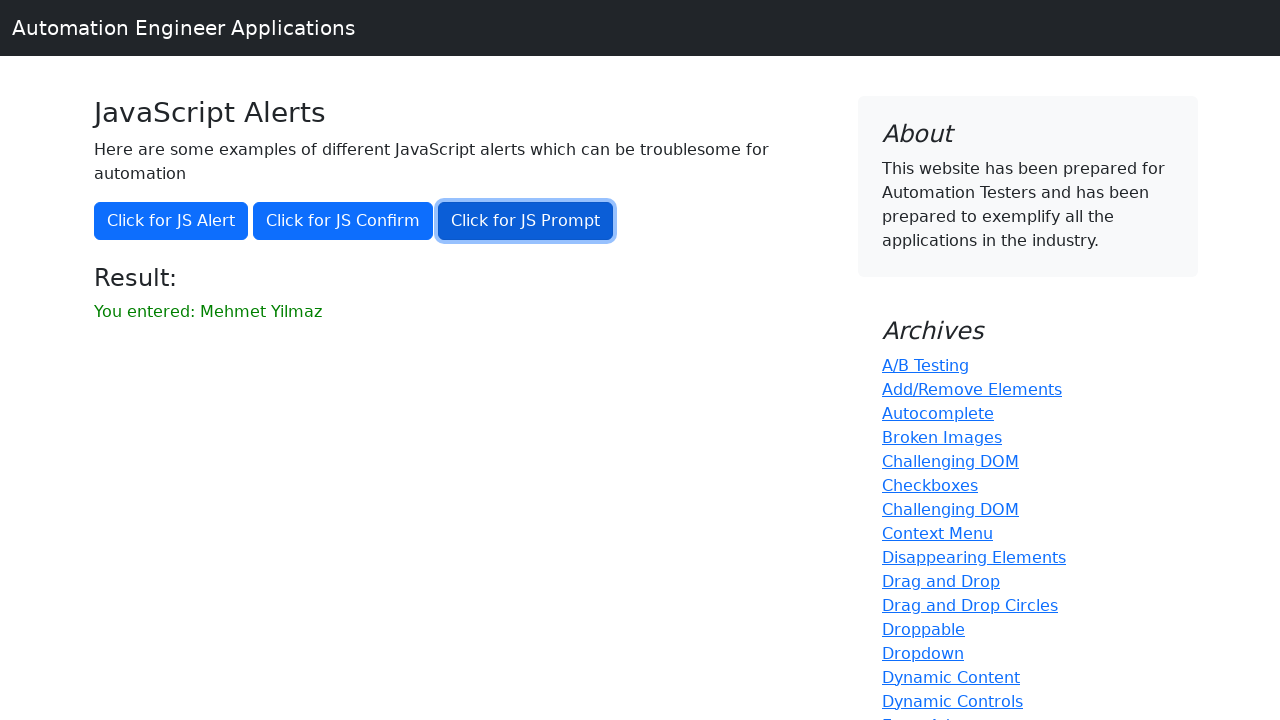

Verified that result contains entered name 'Mehmet Yilmaz'
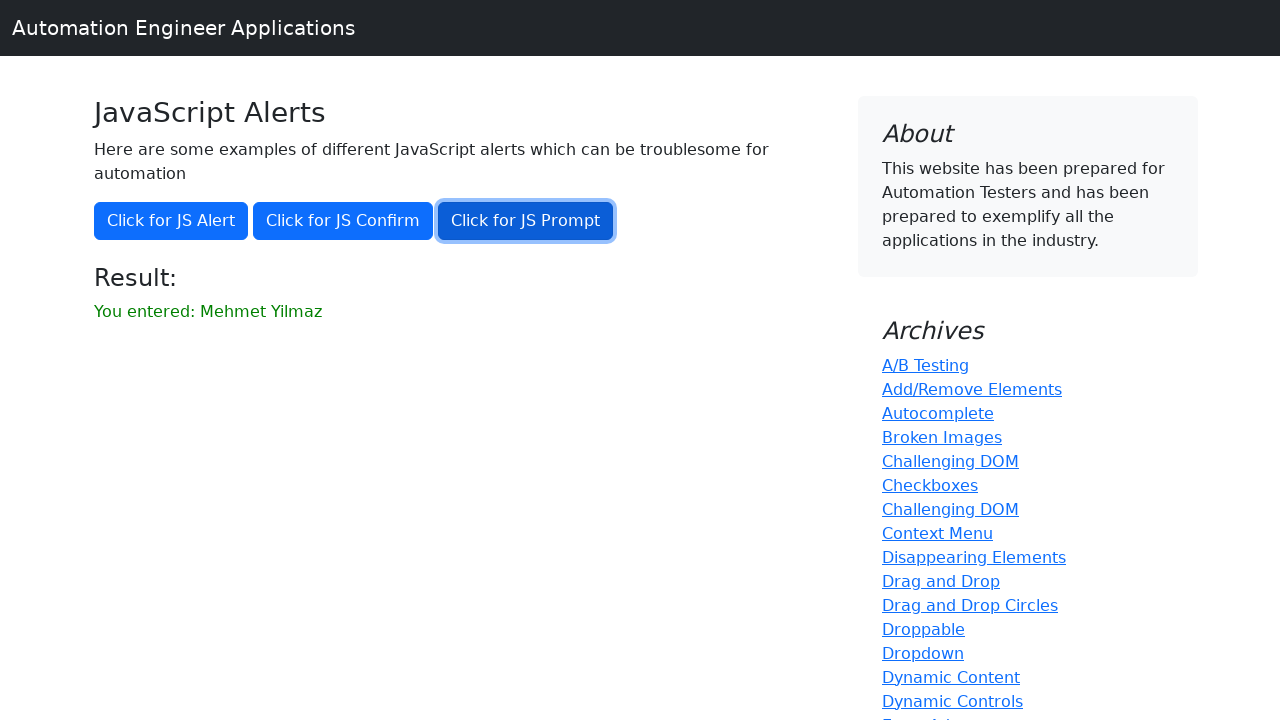

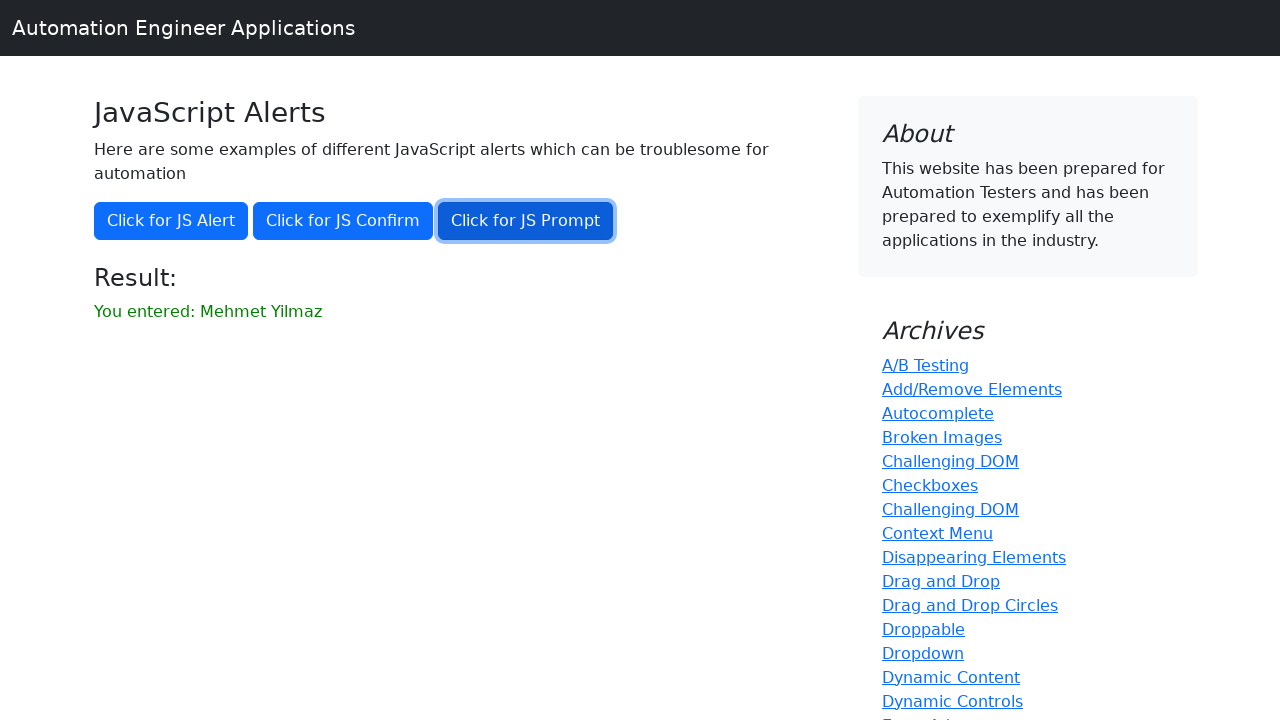